Tests that the form validation rejects passwords with less than 6 characters.

Starting URL: https://qa-practice.netlify.app/bugs-form/

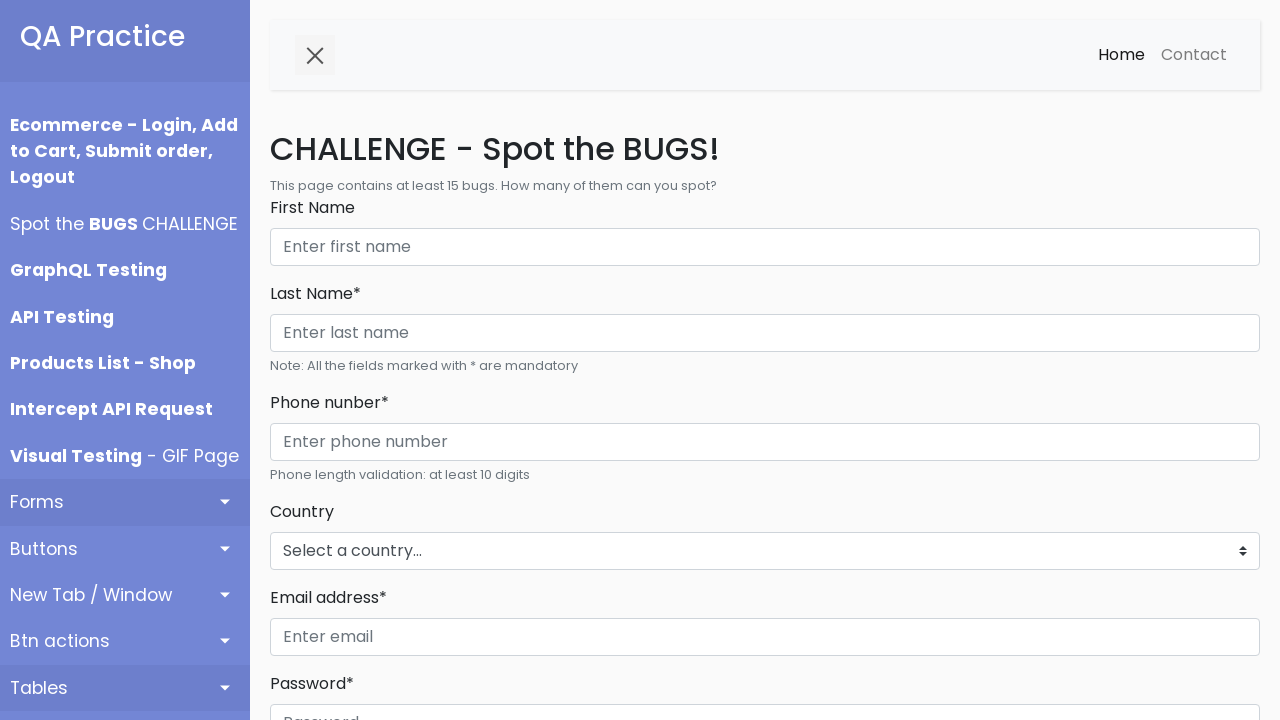

Filled in first name field with 'Kevin Martin' on internal:role=textbox[name="First Name"i]
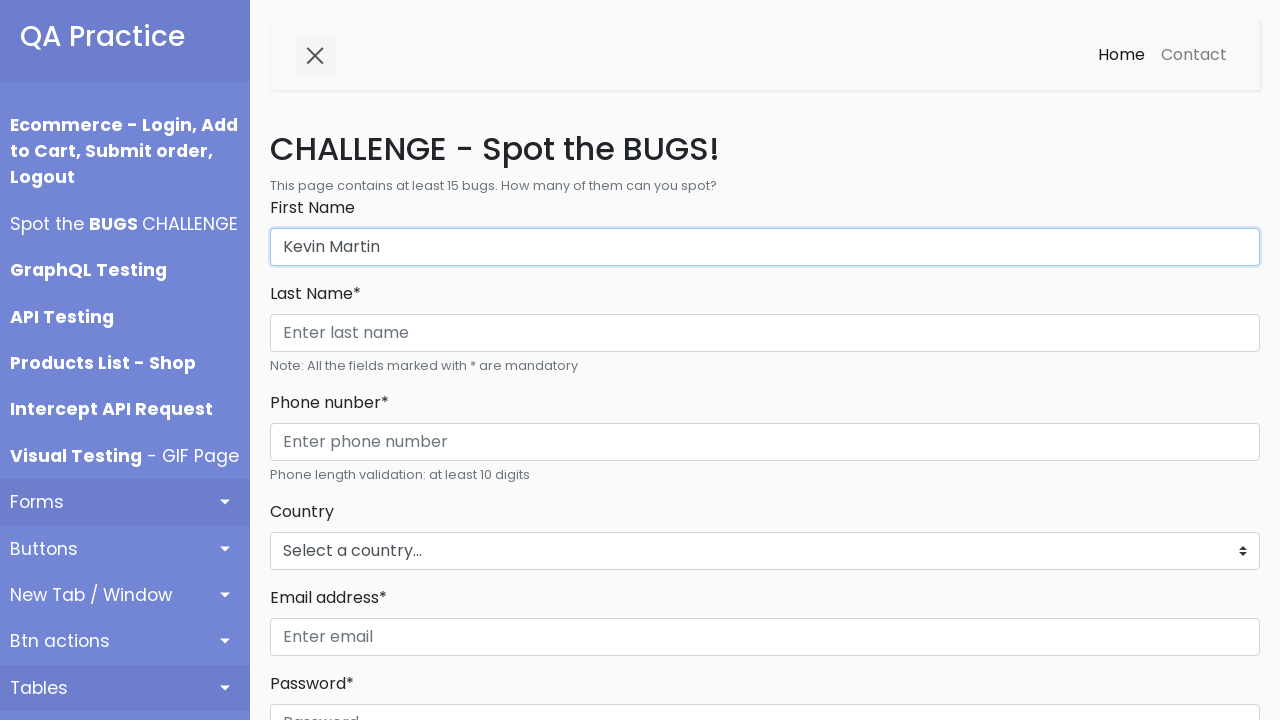

Filled in last name field with 'Garcia' on internal:role=textbox[name="Last Name* Phone nunber*"i]
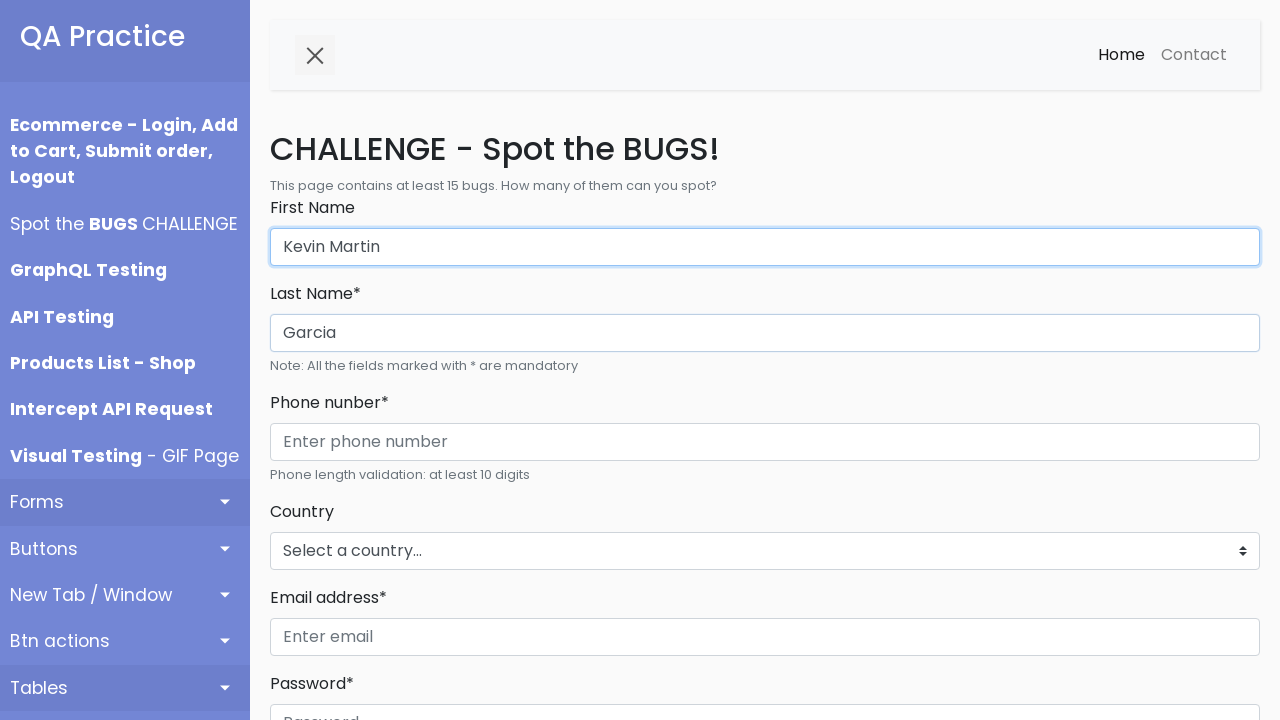

Filled in phone number field with '222789012345' on internal:role=textbox[name="Enter phone number"i]
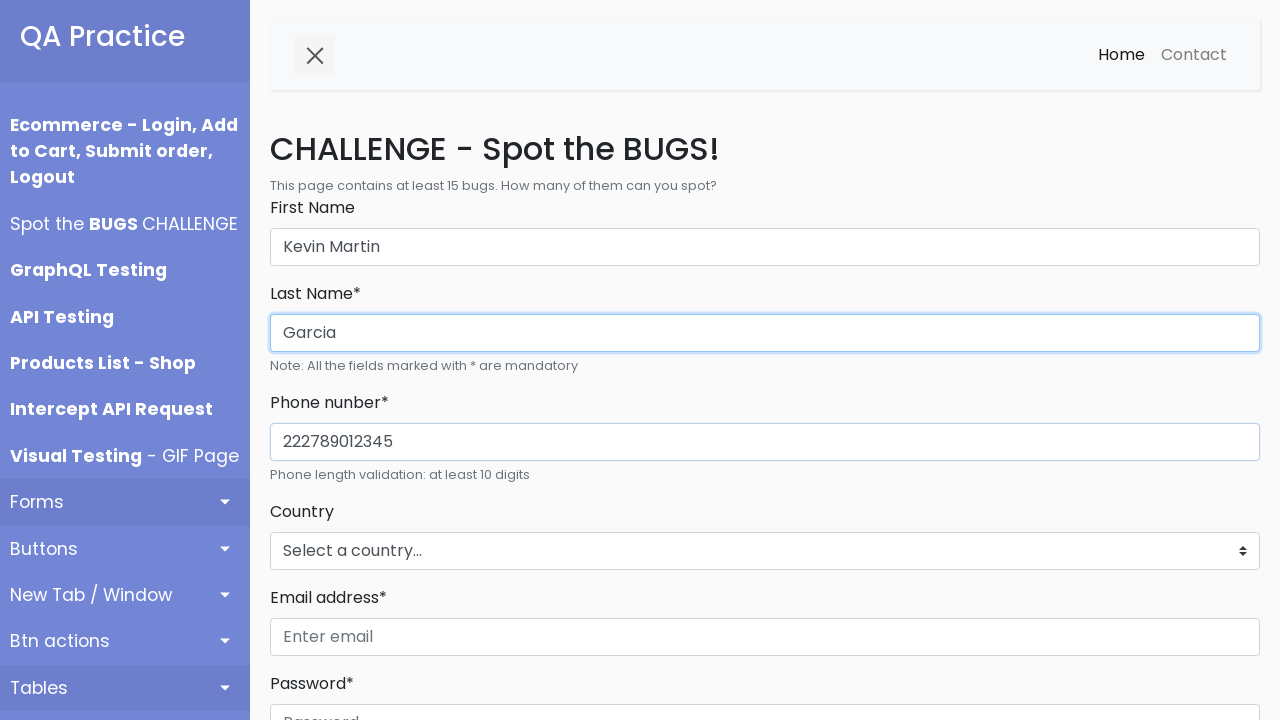

Selected 'New Zealand' from country dropdown on #countries_dropdown_menu
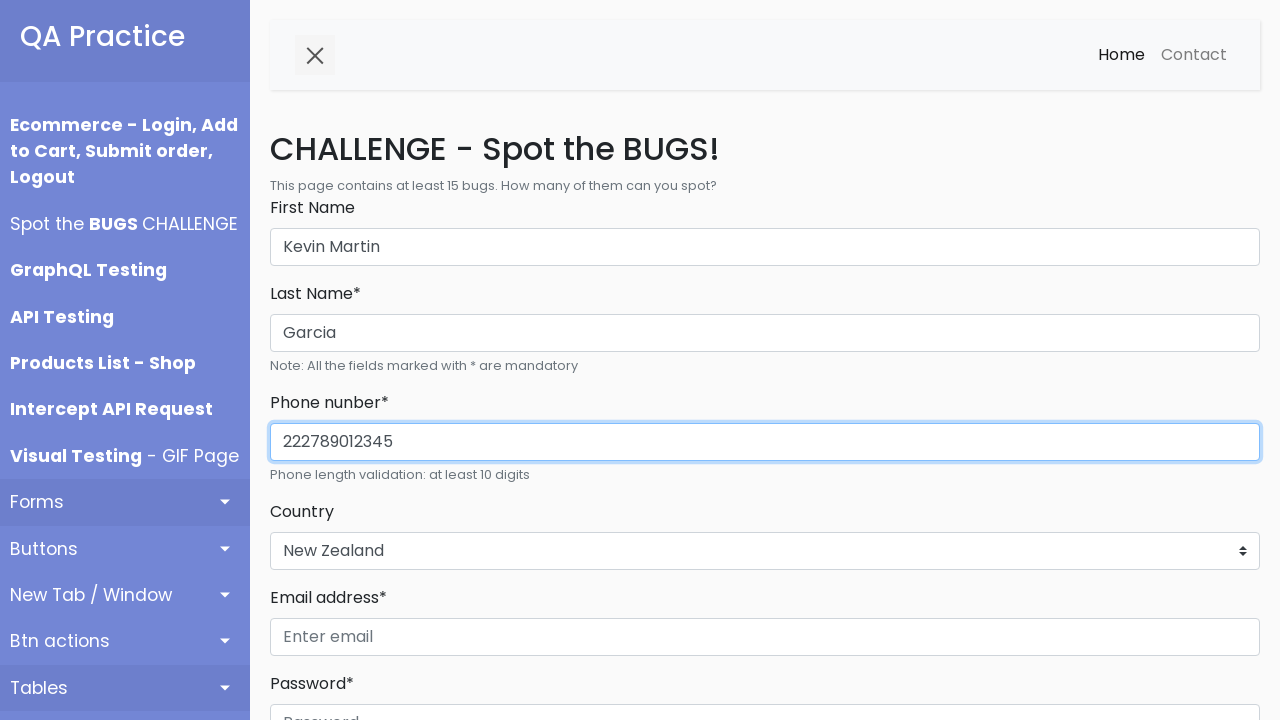

Filled in email field with 'testemail.com' on internal:role=textbox[name="Enter email"i]
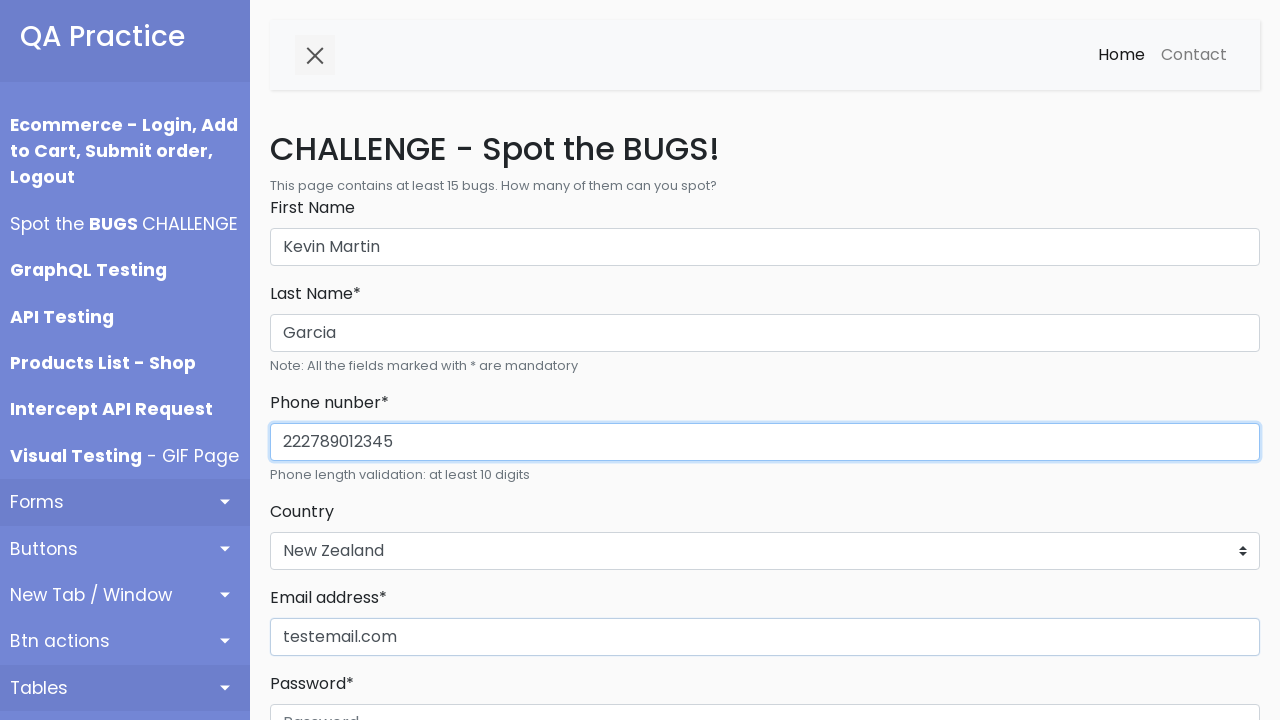

Filled in password field with '12345' (5 characters, less than minimum) on internal:role=textbox[name="Password"i]
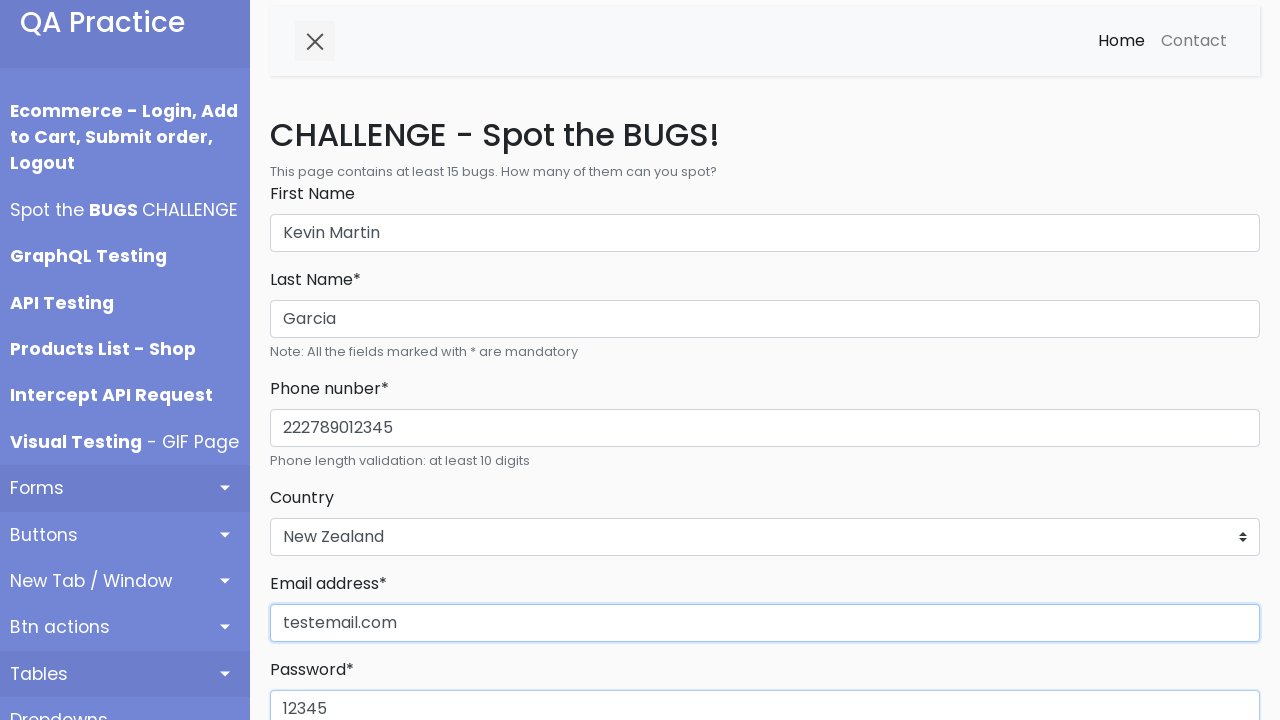

Clicked Register button to submit form at (316, 360) on internal:role=button[name="Register"i]
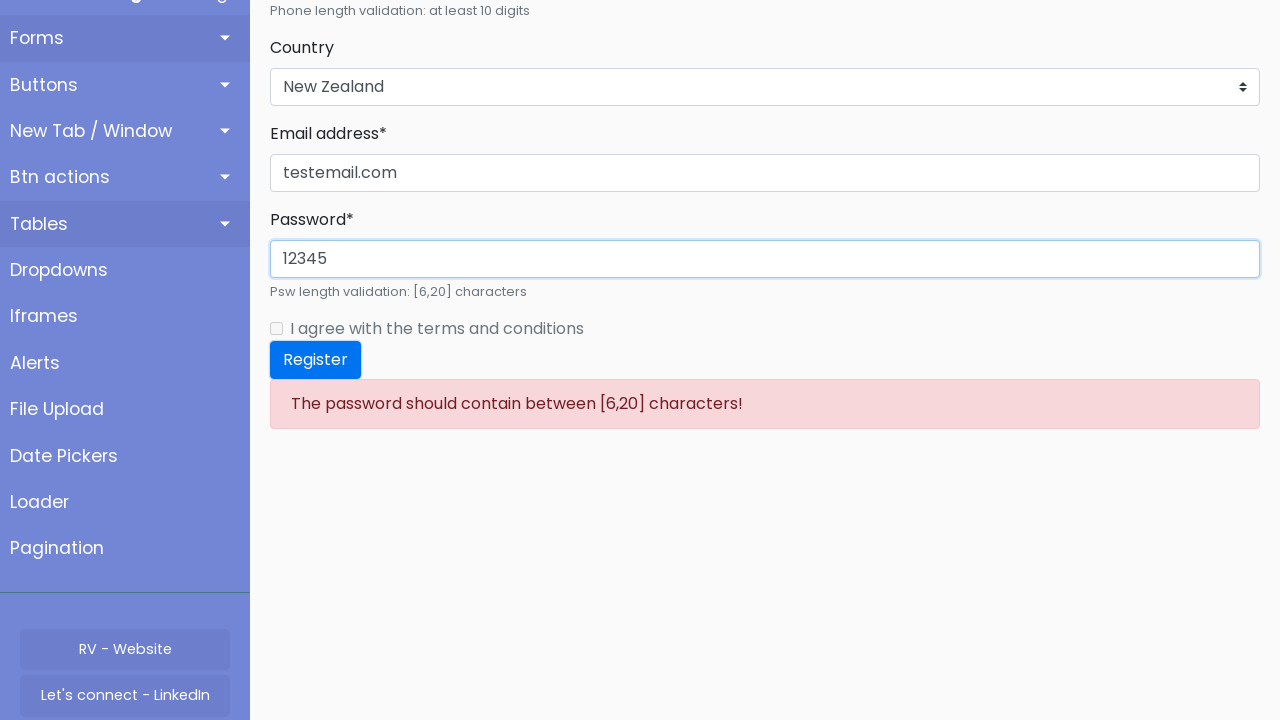

Clicked on password validation error message at (765, 404) on internal:text="The password should contain"i
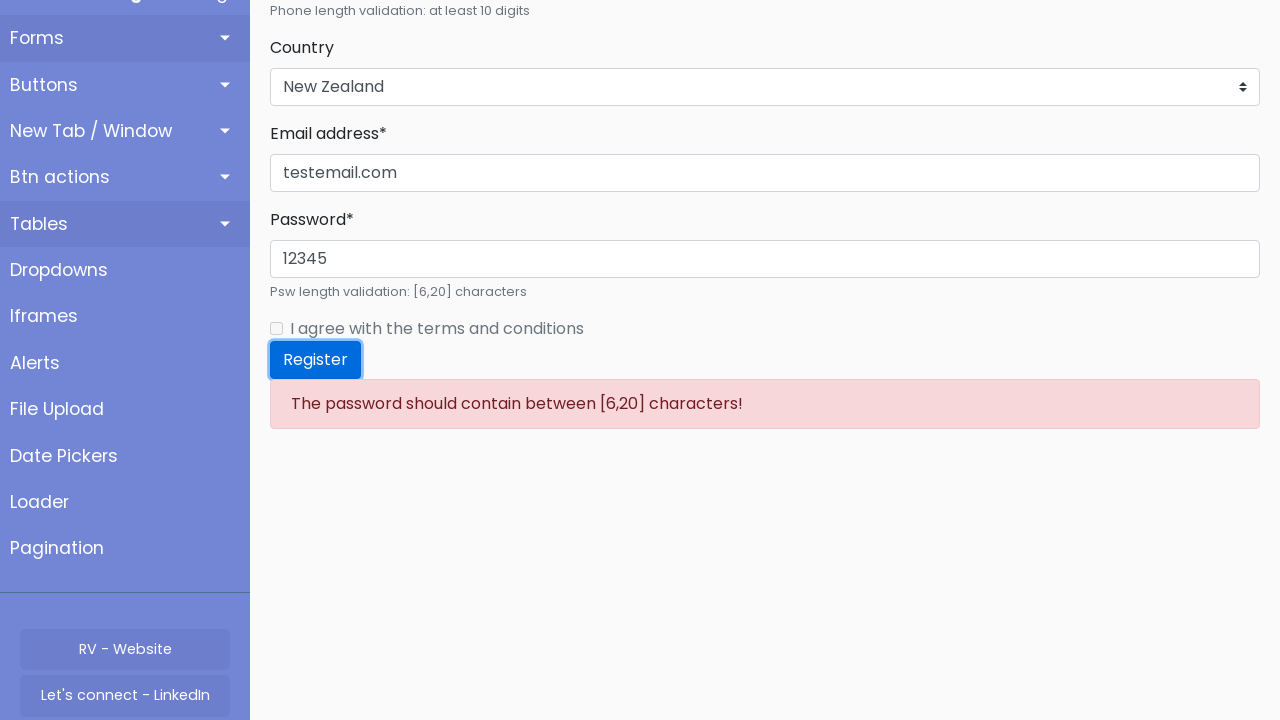

Error notification message appeared and loaded
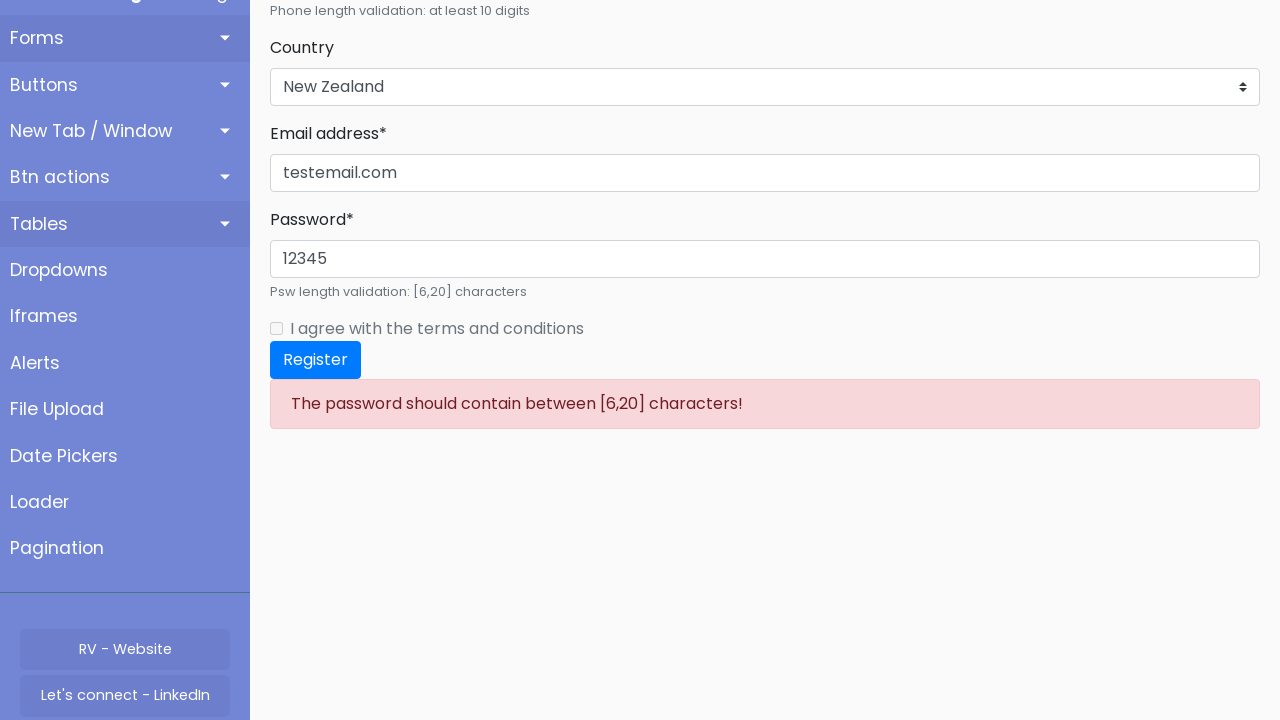

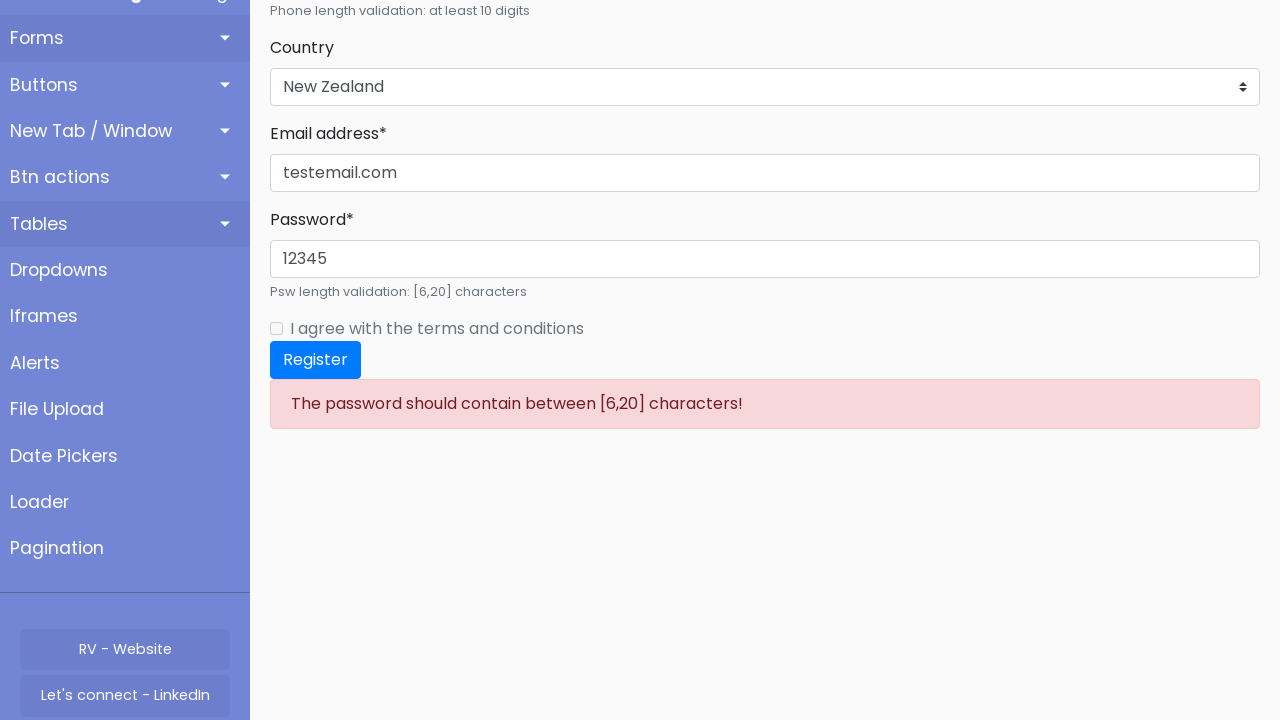